Tests keyboard key press functionality by typing text into an input field and sending ESC, TAB, and ENTER keys to verify the page responds to keyboard events.

Starting URL: https://the-internet.herokuapp.com/key_presses

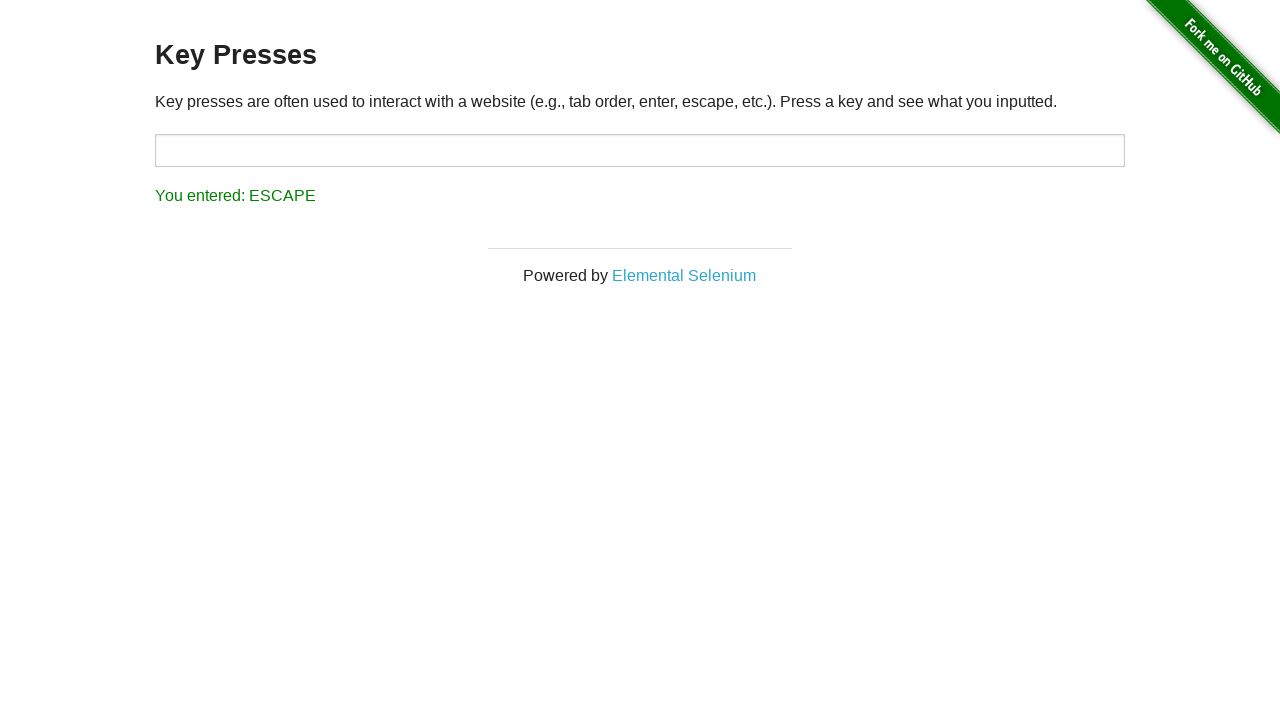

Filled target input field with 'Java' on #target
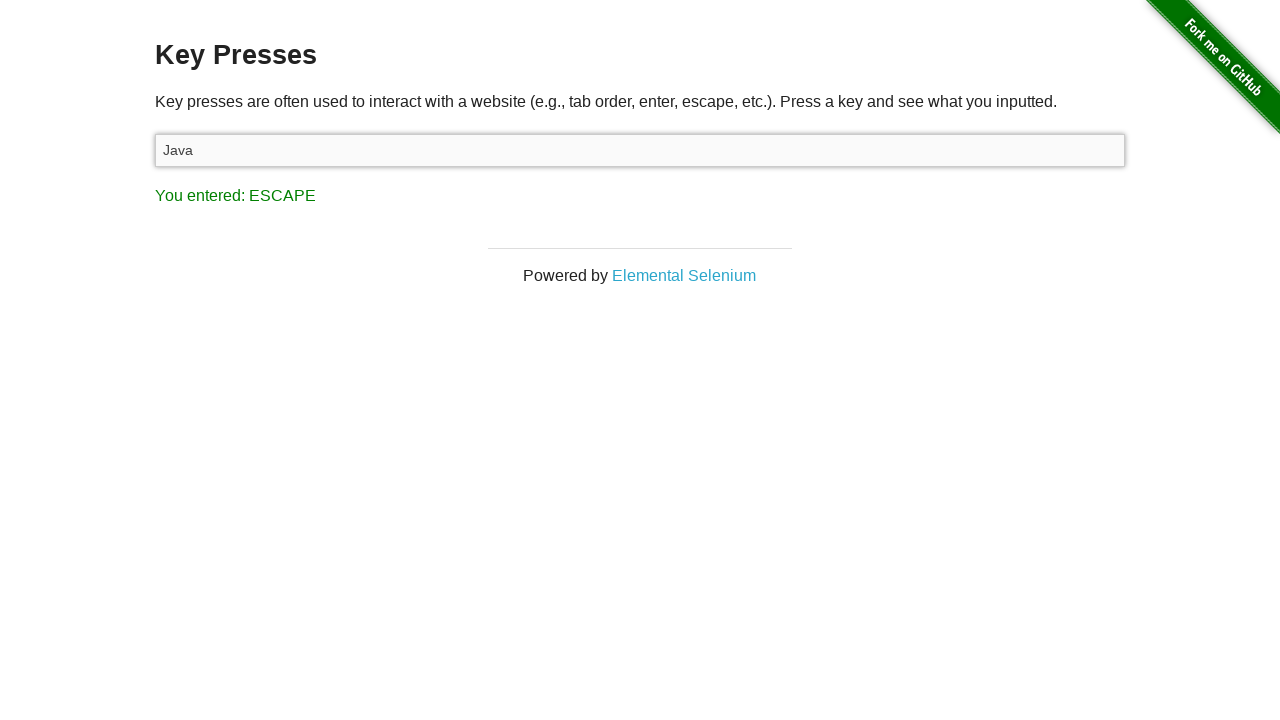

Pressed ESC key on #target
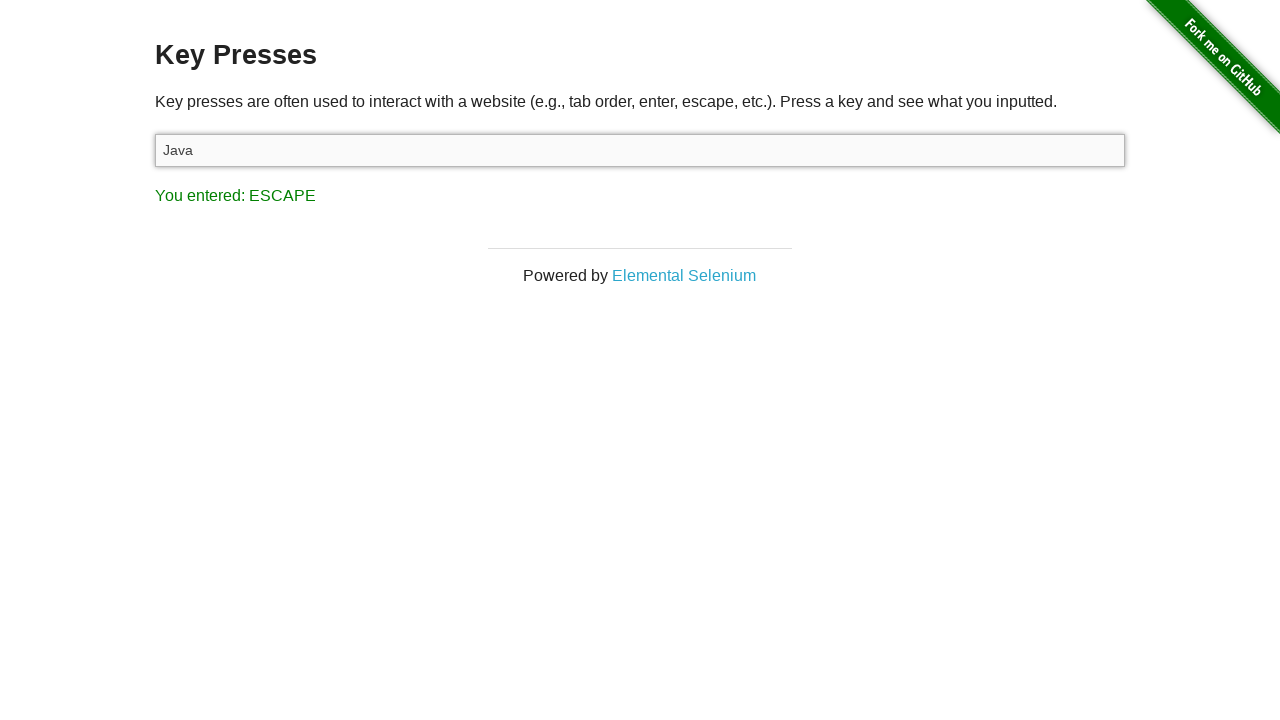

Waited 2 seconds after ESC key press
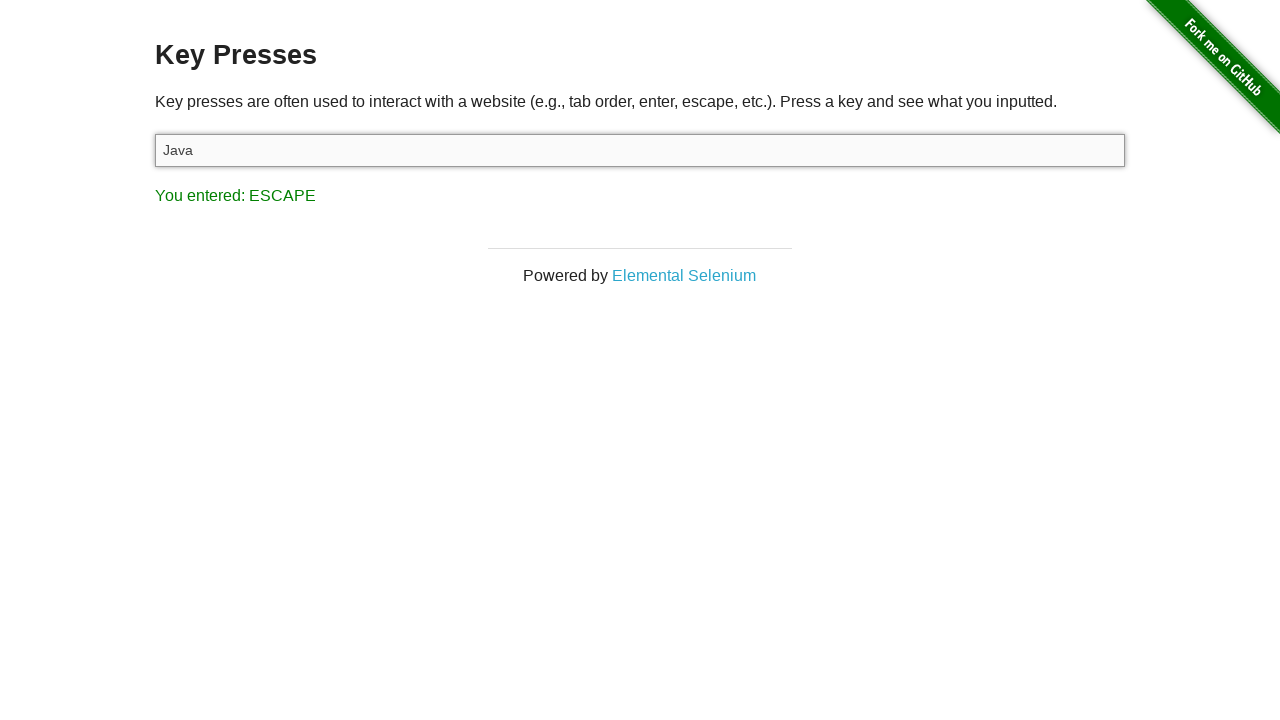

Pressed TAB key on #target
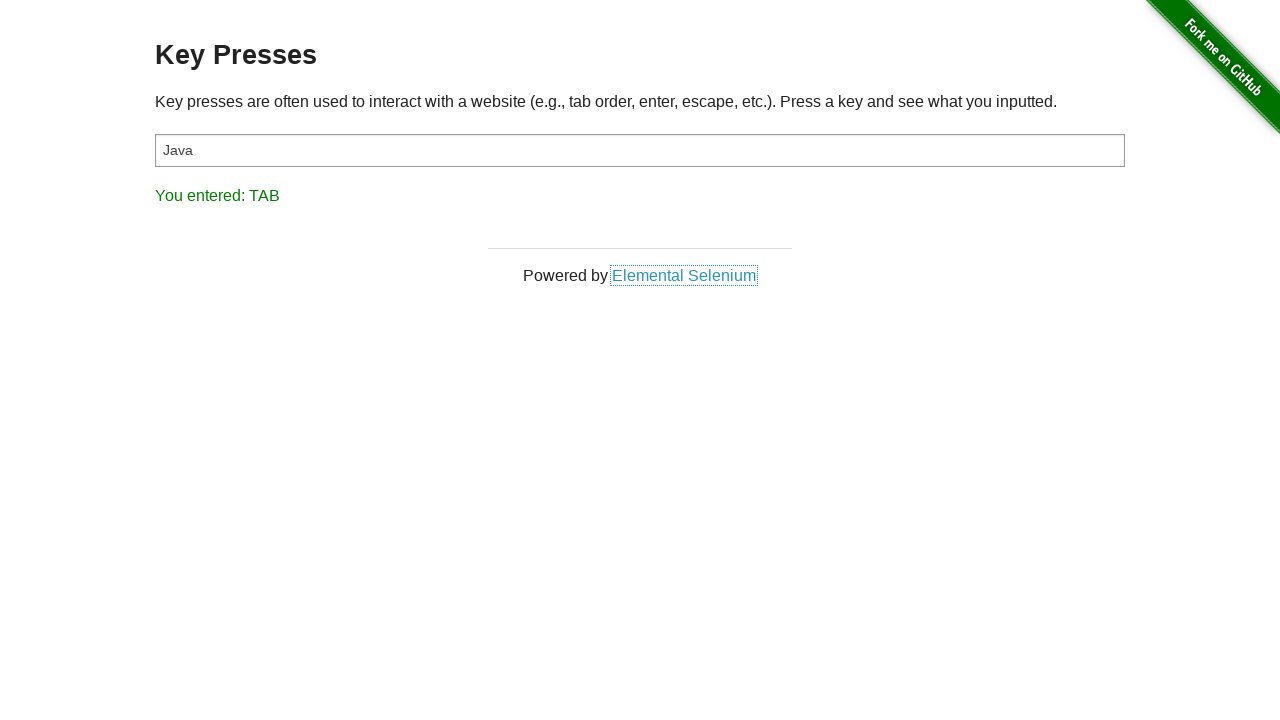

Waited 2 seconds after TAB key press
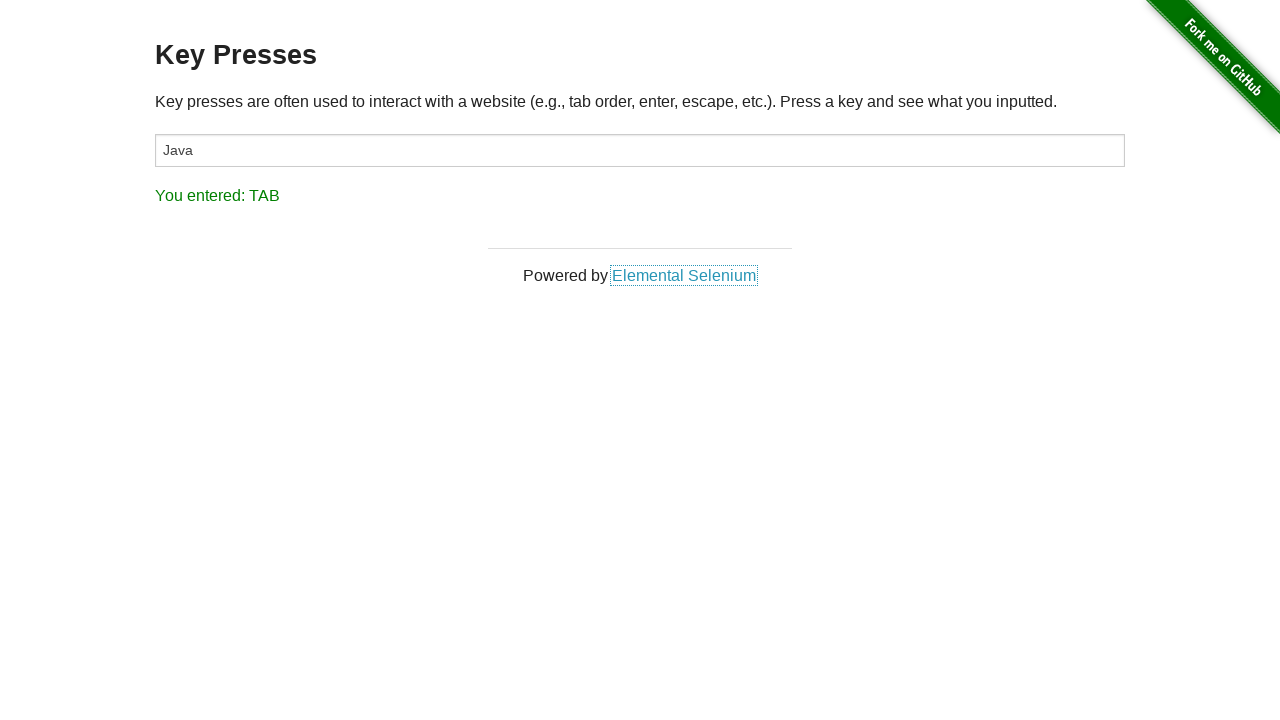

Pressed ENTER key on #target
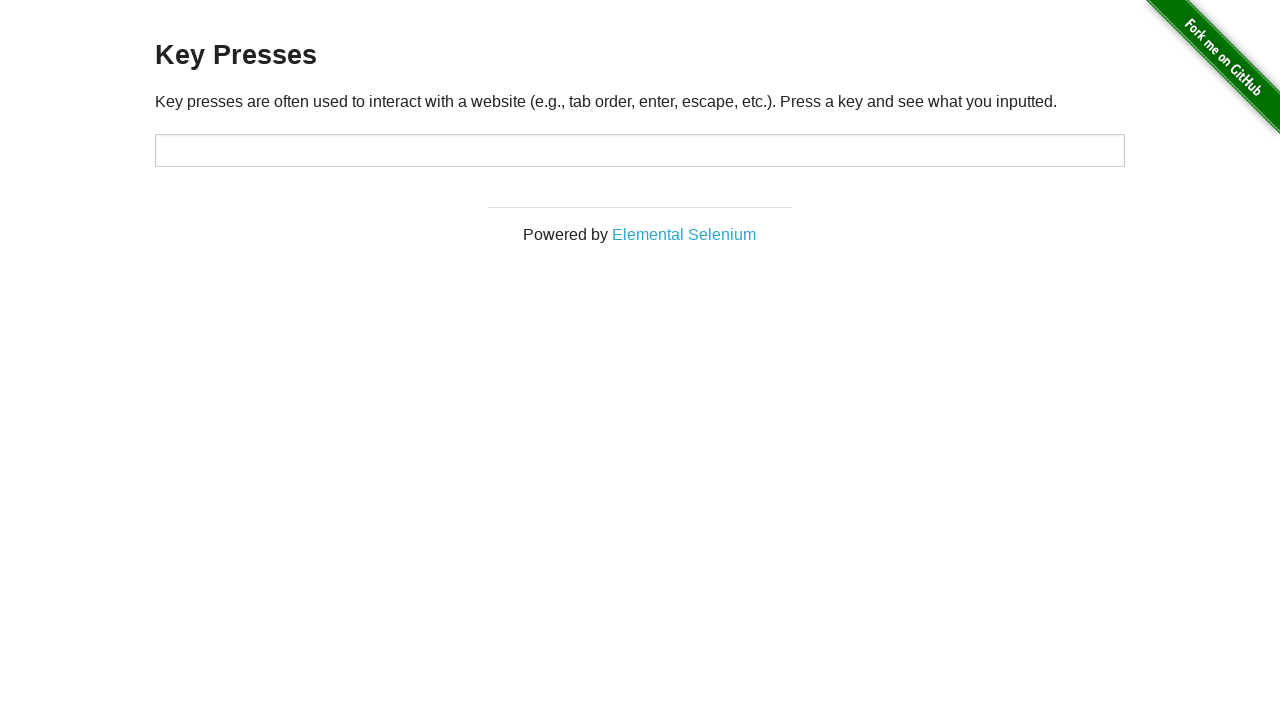

Waited 2 seconds after ENTER key press
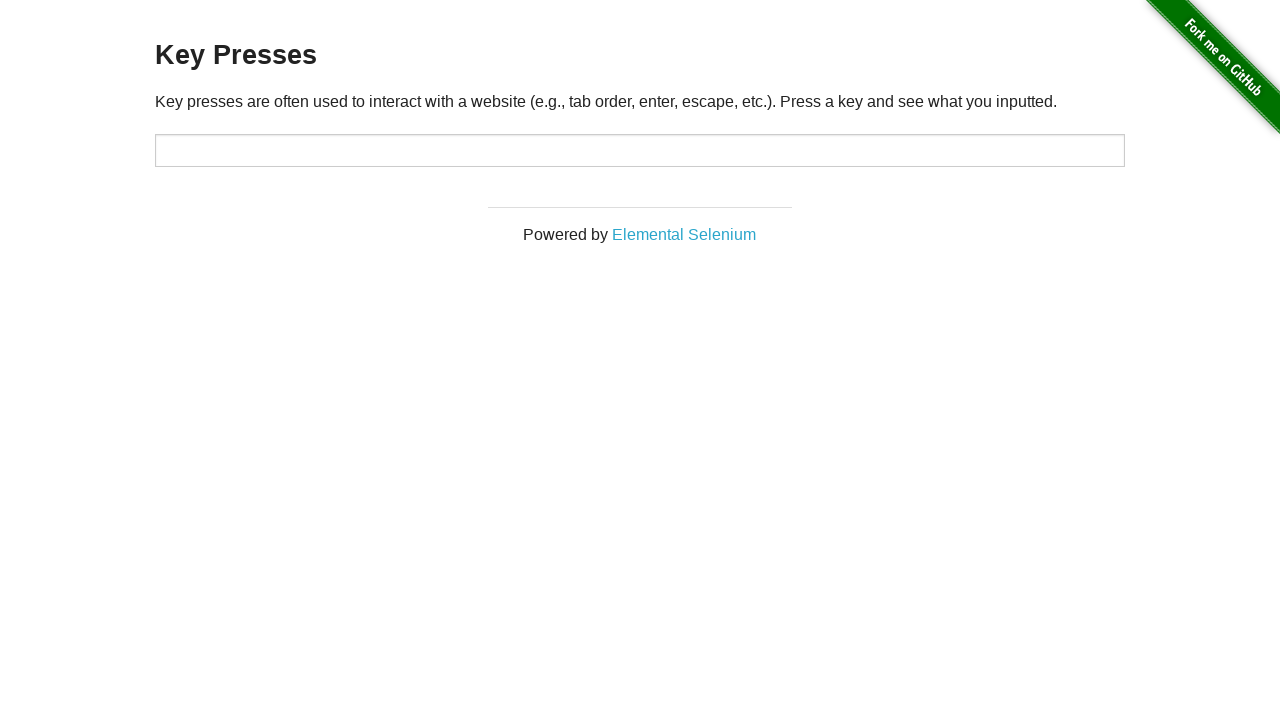

Filled target input field with 'Selenium' on #target
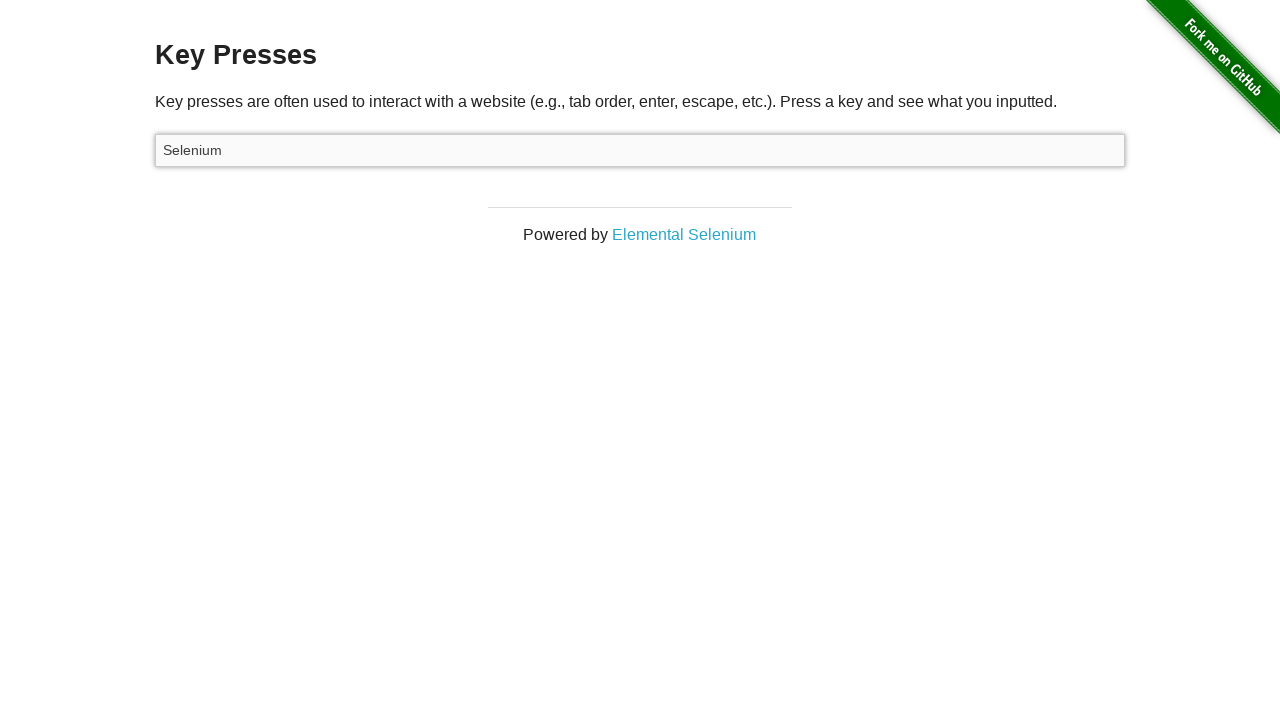

Pressed TAB key again on #target
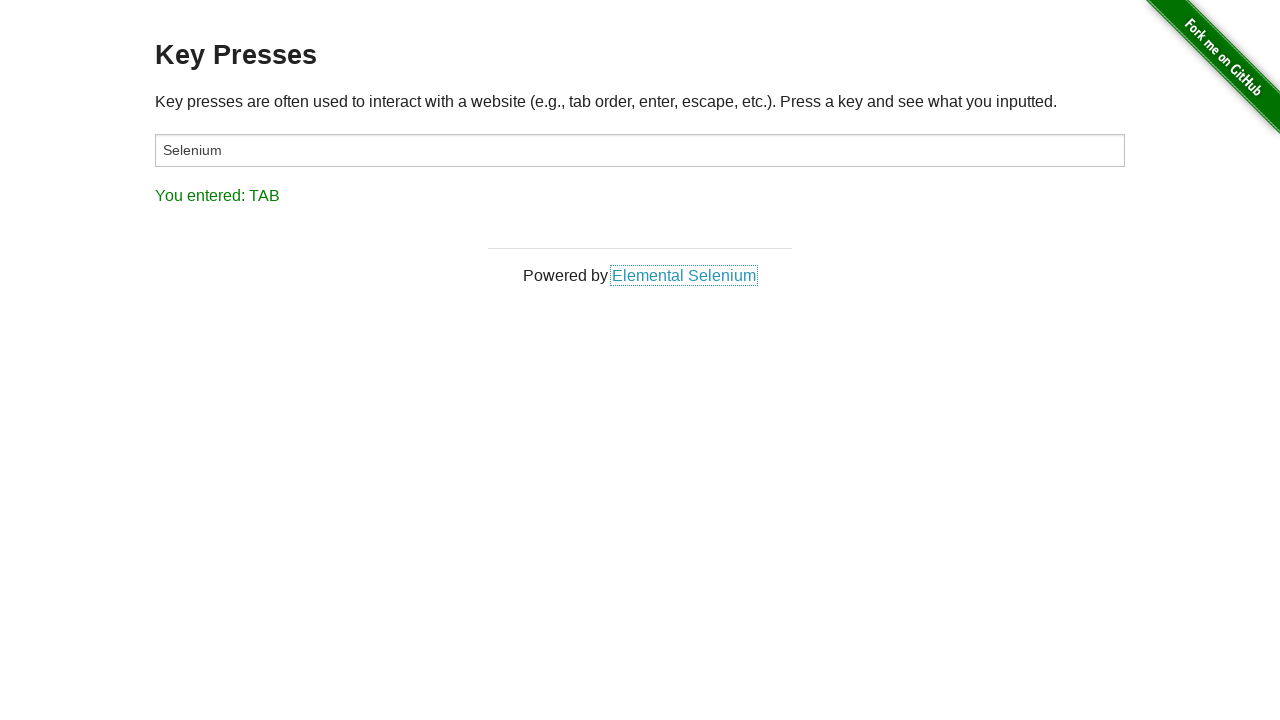

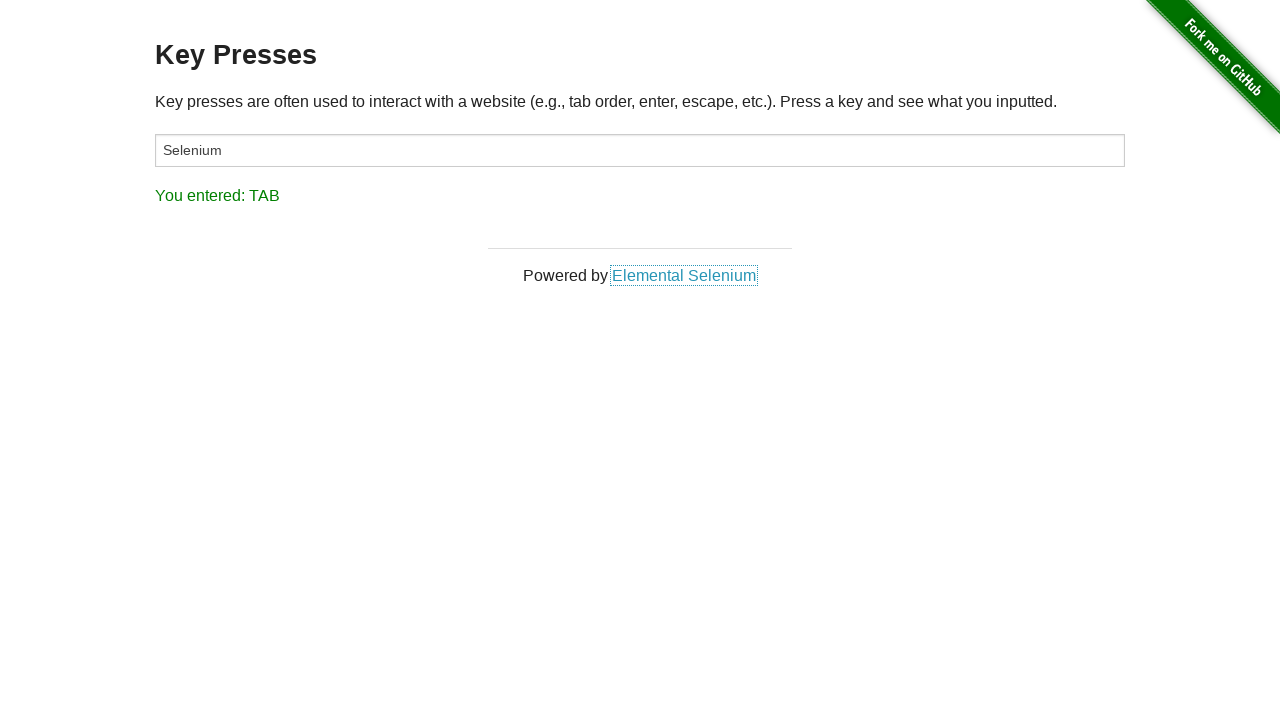